Tests geolocation emulation by setting coordinates to a location in Georgia, USA (Alpharetta area) and verifying the page loads correctly on a geolocation website.

Starting URL: https://where-am-i.org

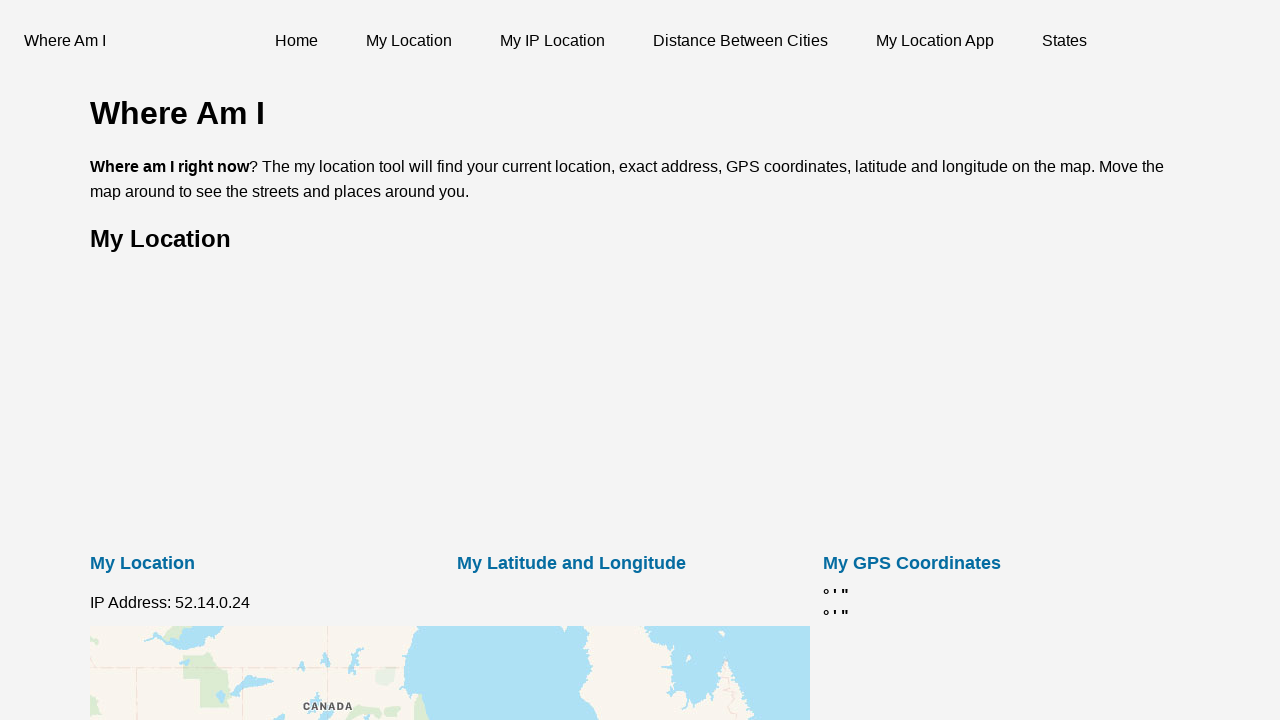

Granted geolocation permissions to the browser context
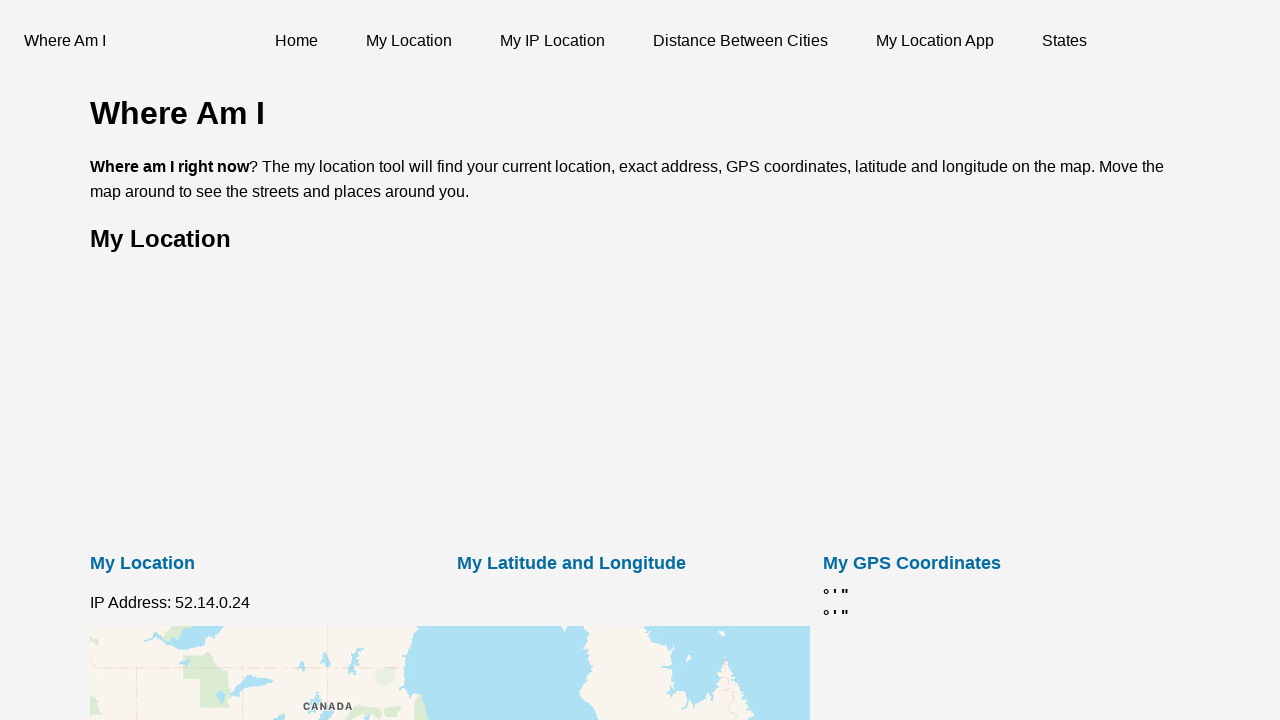

Set geolocation coordinates to Alpharetta, Georgia area (34.066540, -84.296260)
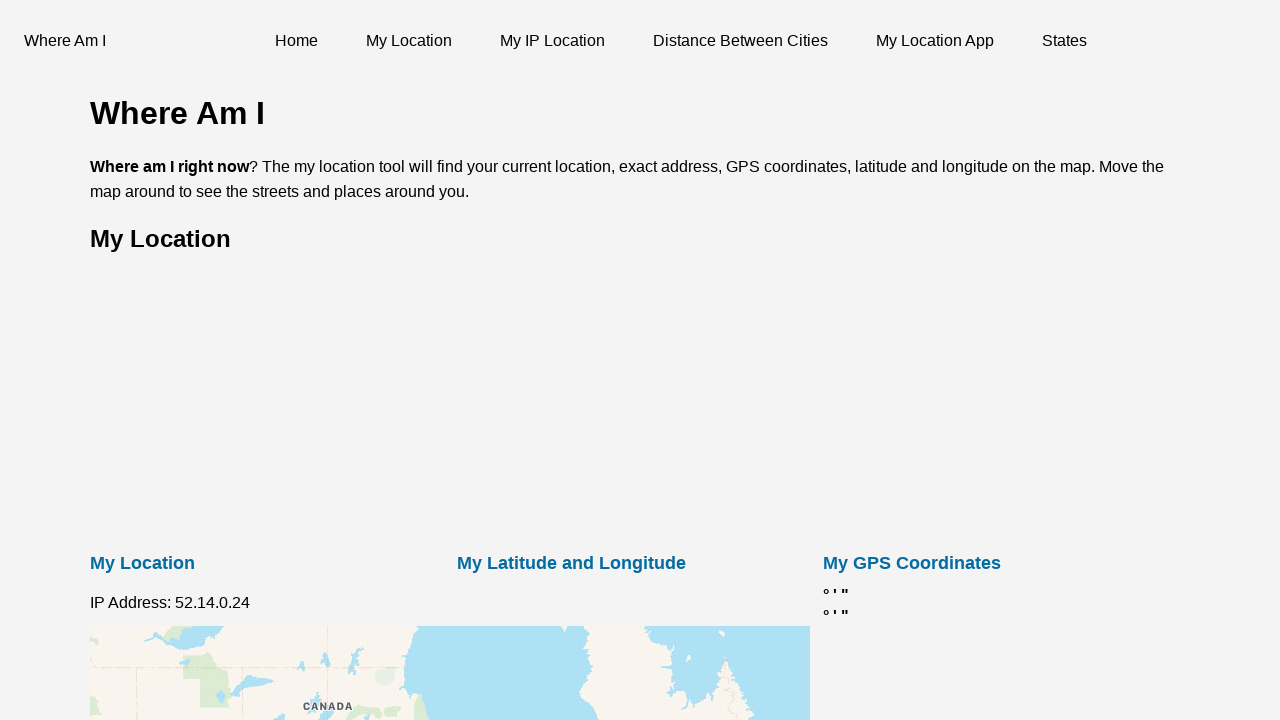

Reloaded the page to apply geolocation settings
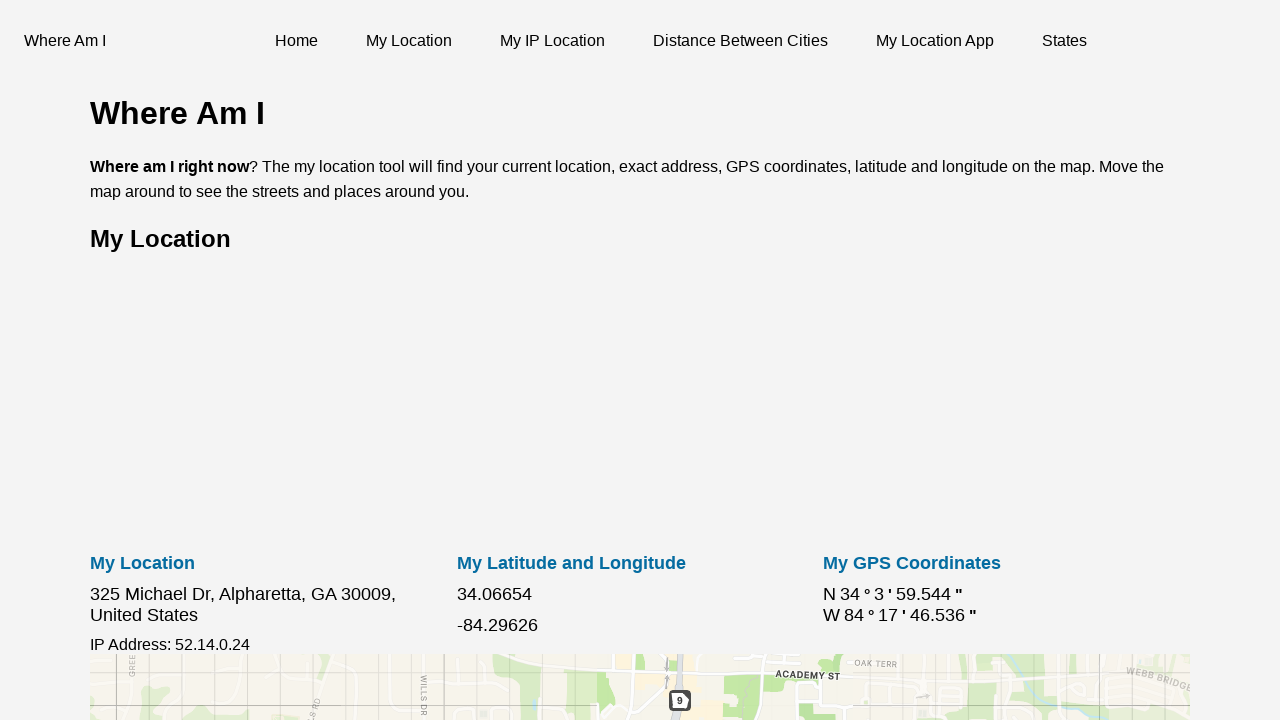

Page reached 'domcontentloaded' state
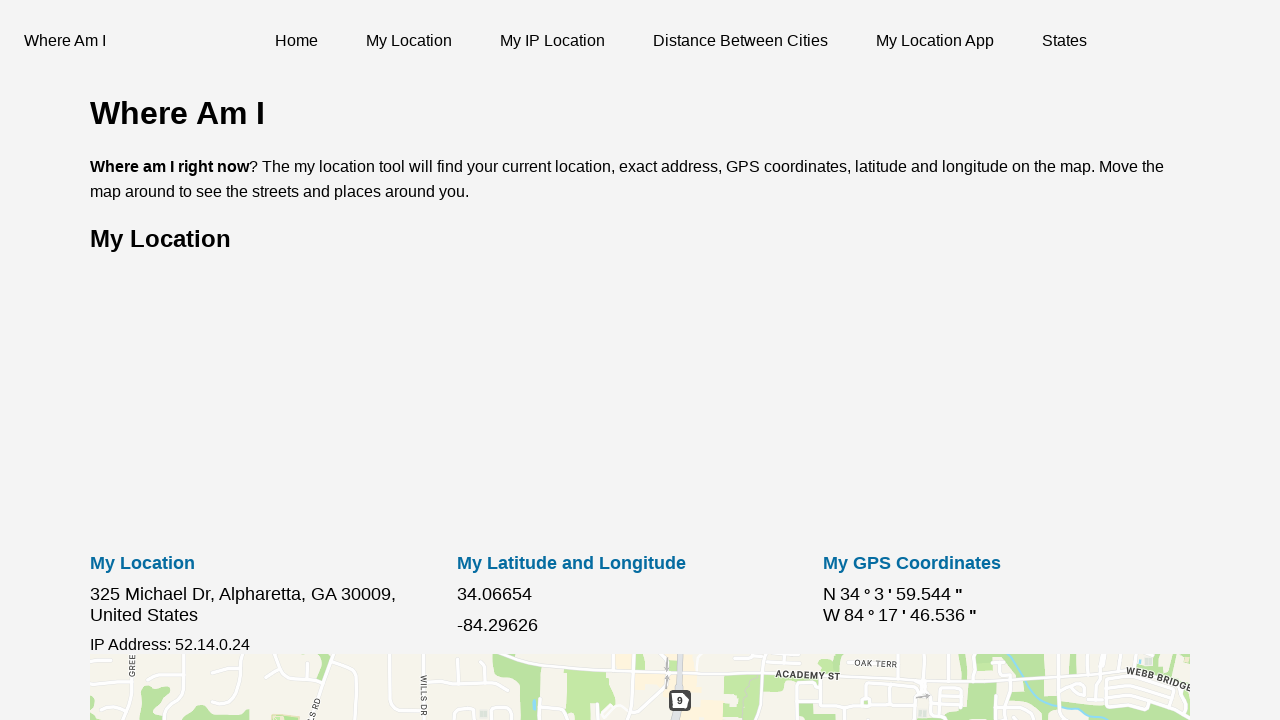

Verified page title matches expected value 'Where Am I? - What is My Location Now on Map'
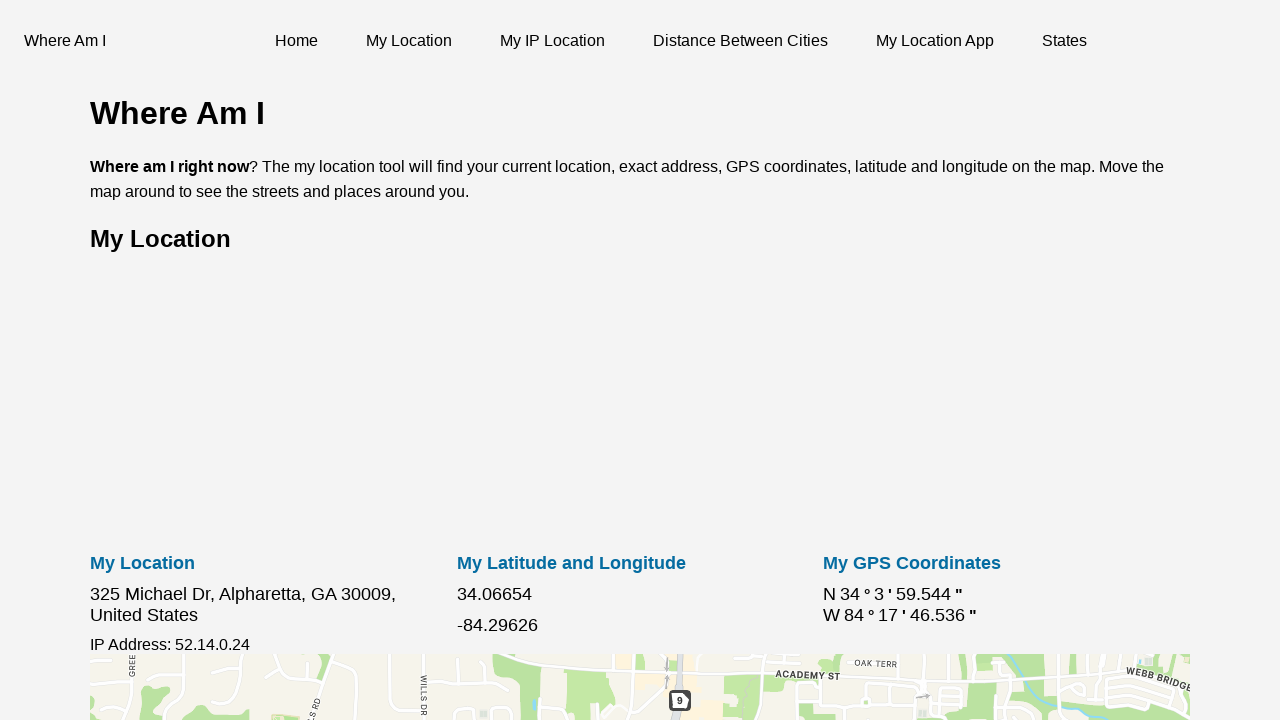

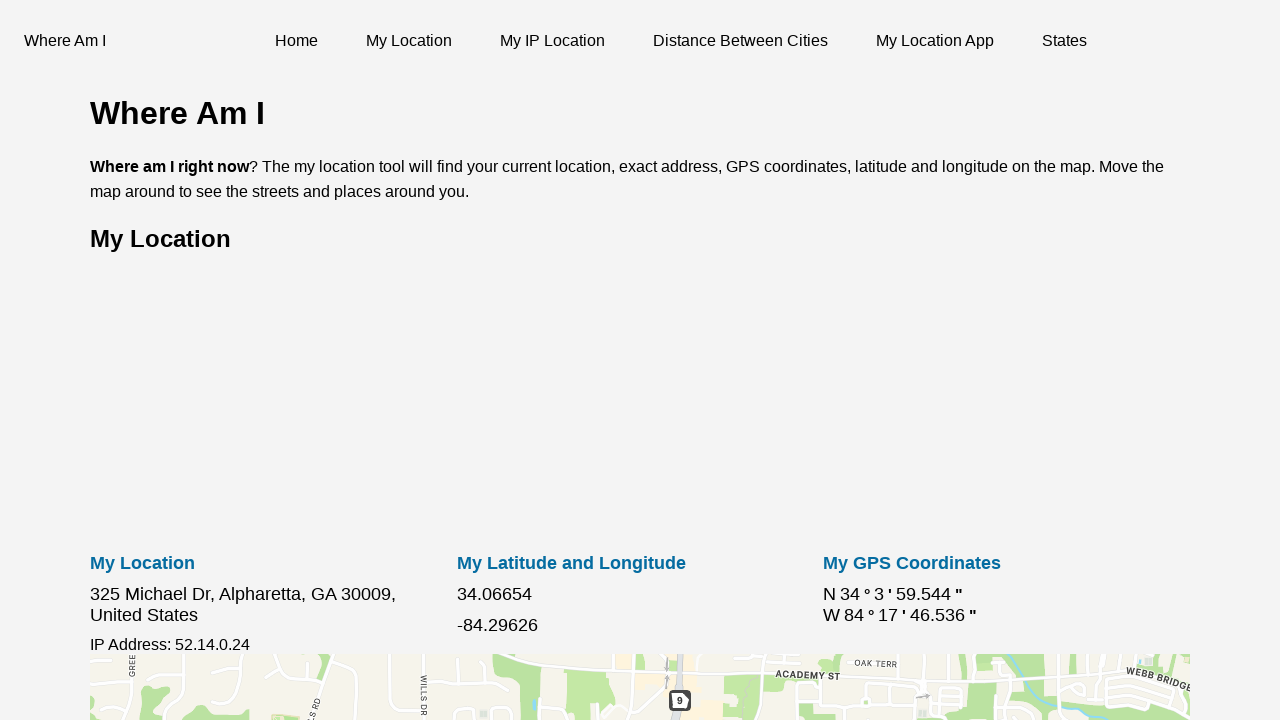